Clicks on a textbox and types text, then verifies the textbox contains the entered value

Starting URL: http://saucelabs.com/test/guinea-pig

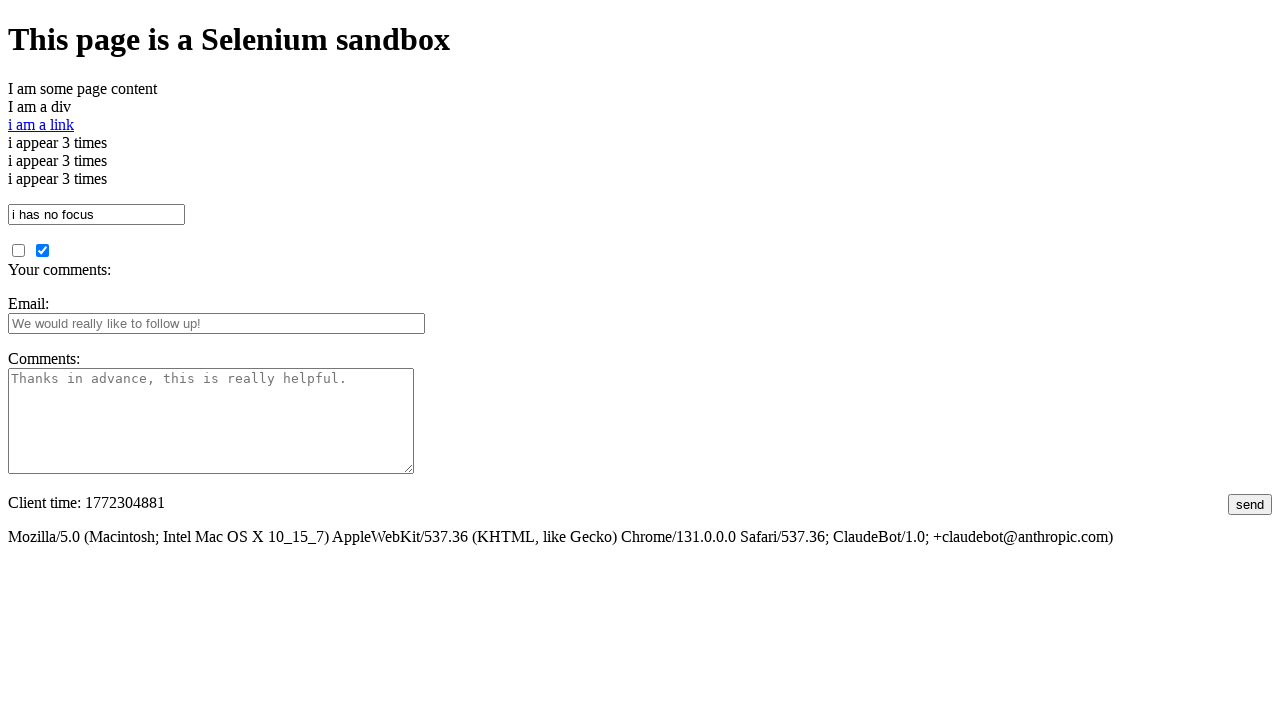

Clicked on the textbox element at (96, 214) on #i_am_a_textbox
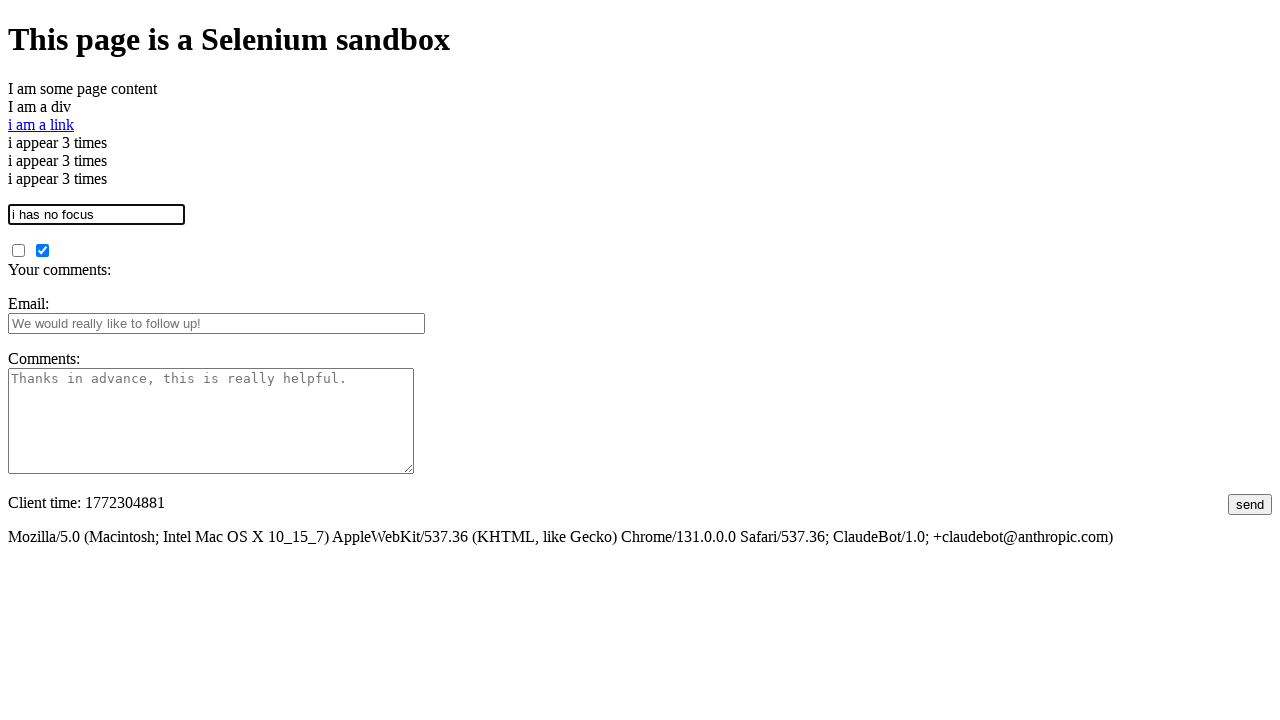

Filled textbox with 'This is some text' on #i_am_a_textbox
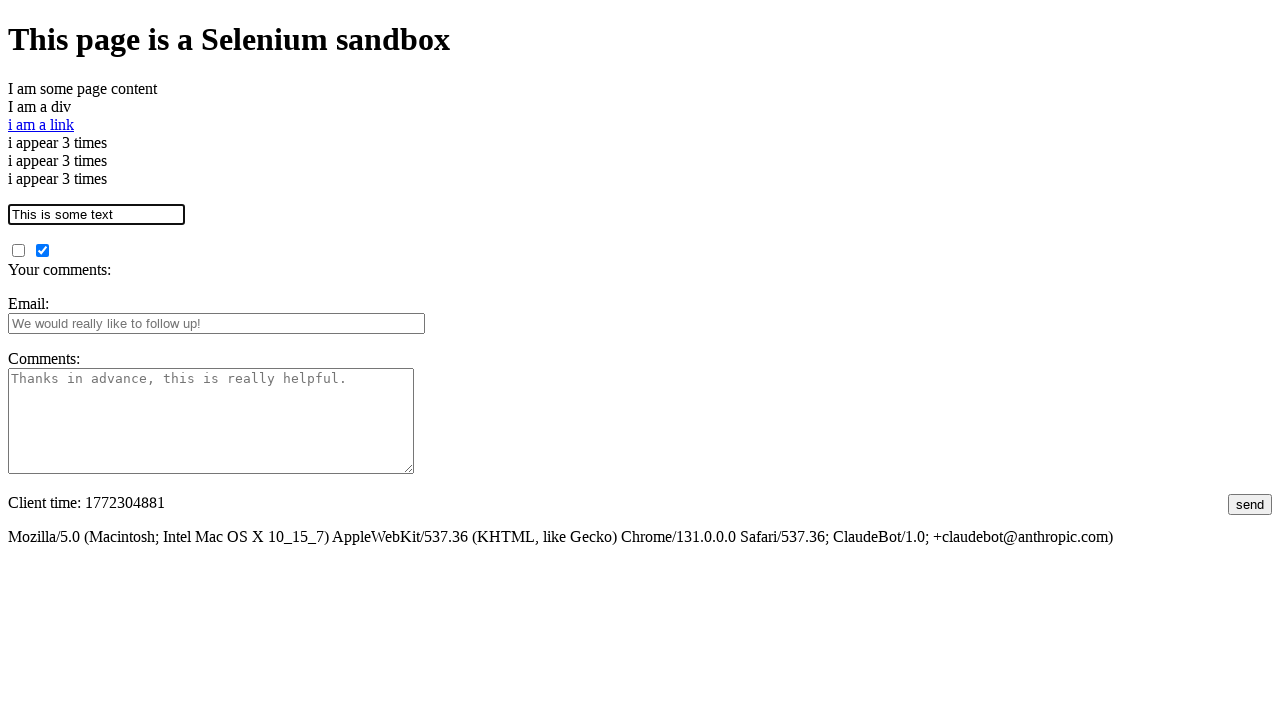

Verified textbox contains the entered text
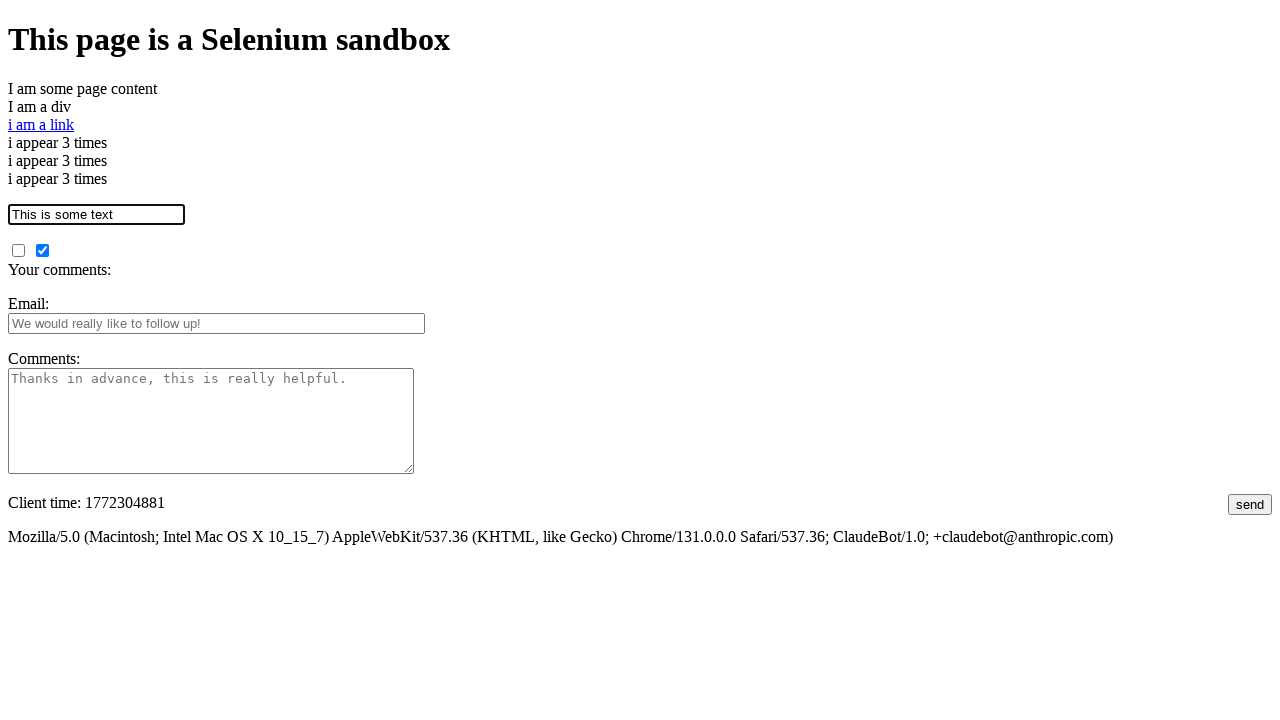

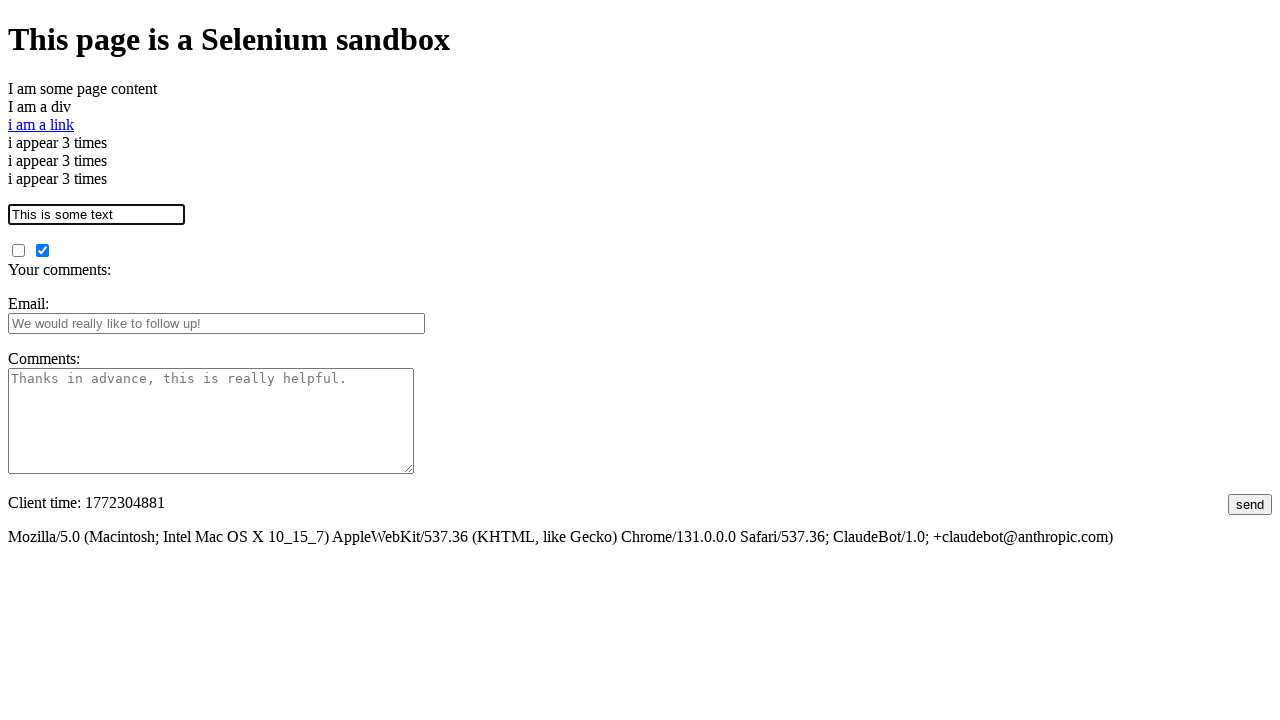